Tests double-click functionality on W3Schools by switching to an iframe, clearing and filling a text field, then performing a double-click action on a button

Starting URL: https://www.w3schools.com/tags/tryit.asp?filename=tryhtml5_ev_ondblclick3

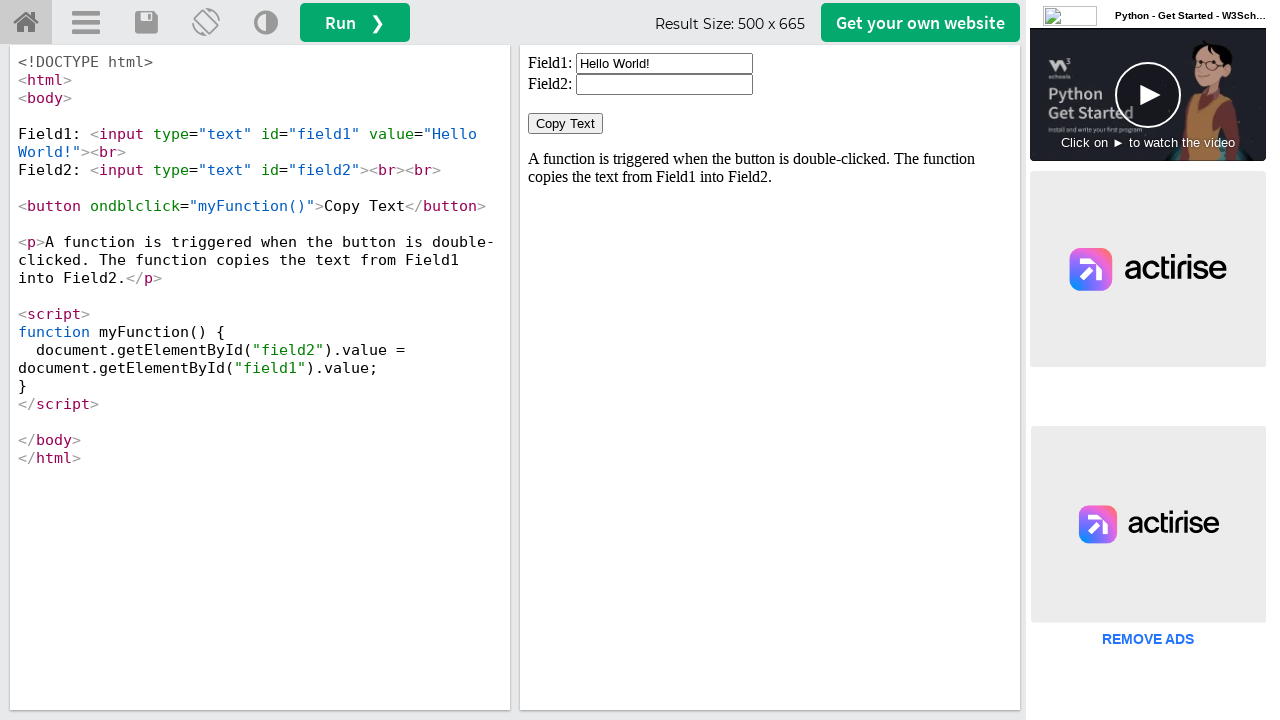

Located iframe with id 'iframeResult'
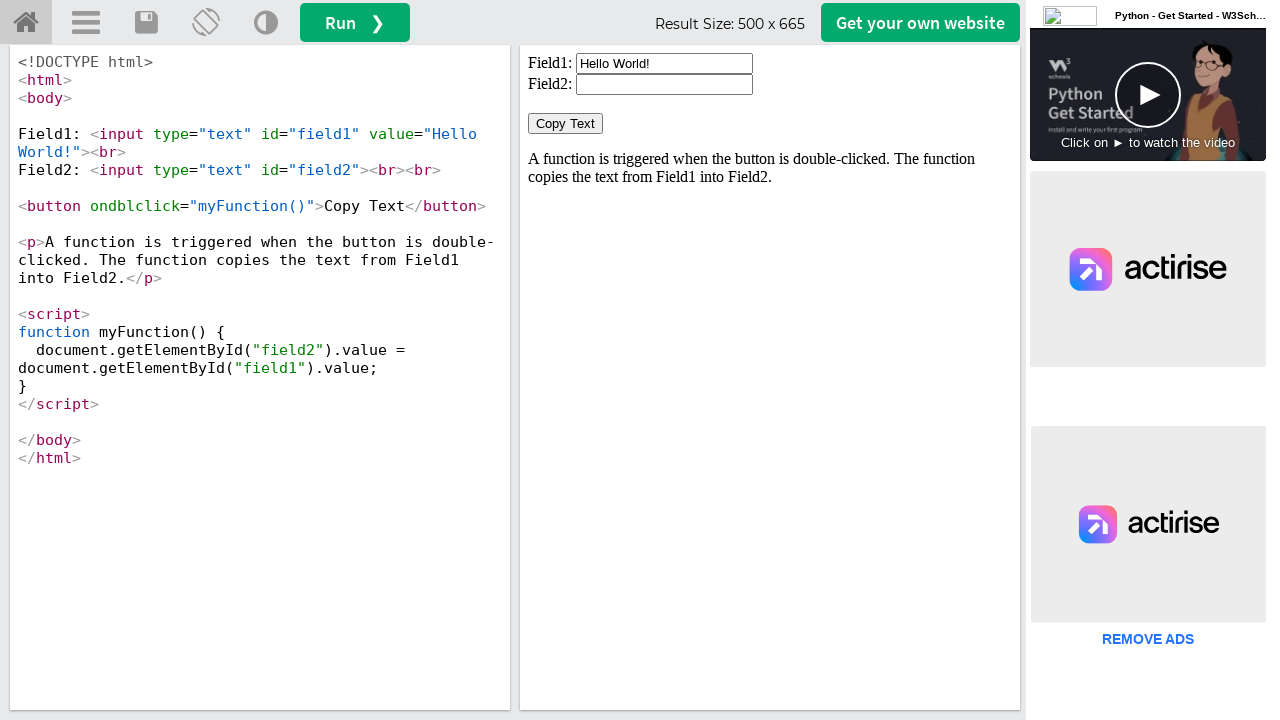

Cleared text field with id 'field1' on #iframeResult >> internal:control=enter-frame >> xpath=//*[@id="field1"]
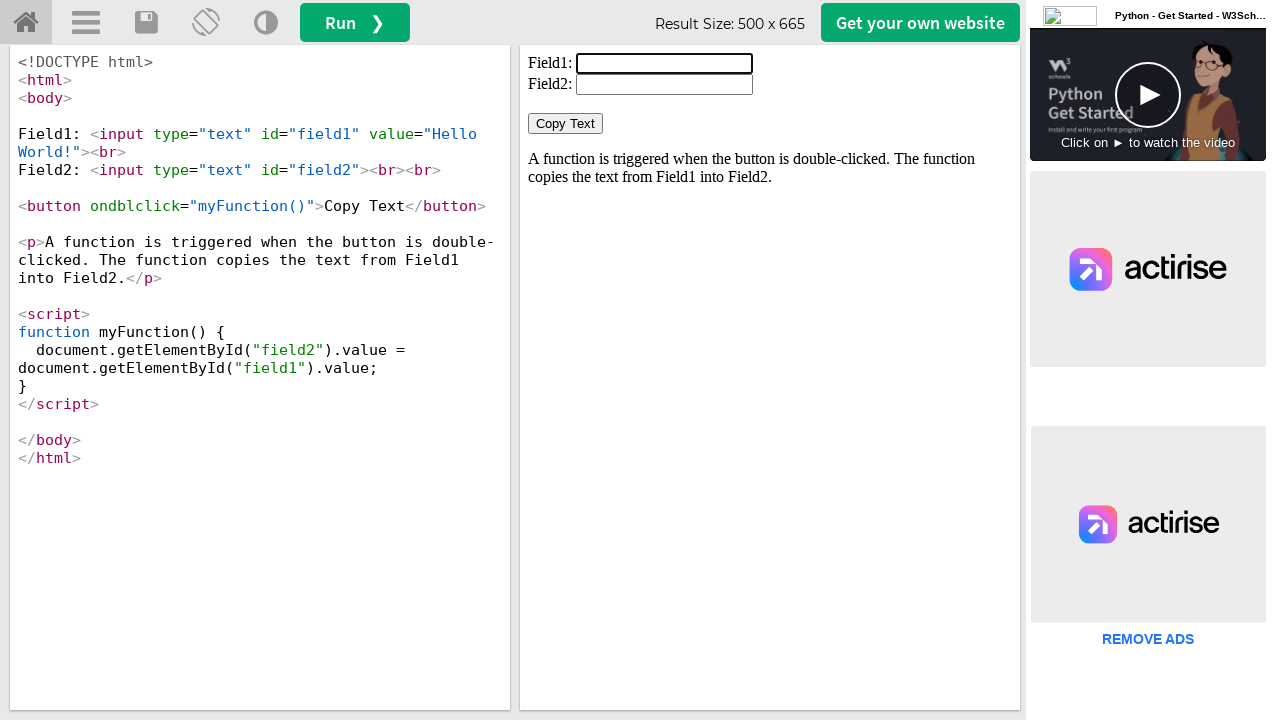

Filled text field with 'Welcome' on #iframeResult >> internal:control=enter-frame >> xpath=//*[@id="field1"]
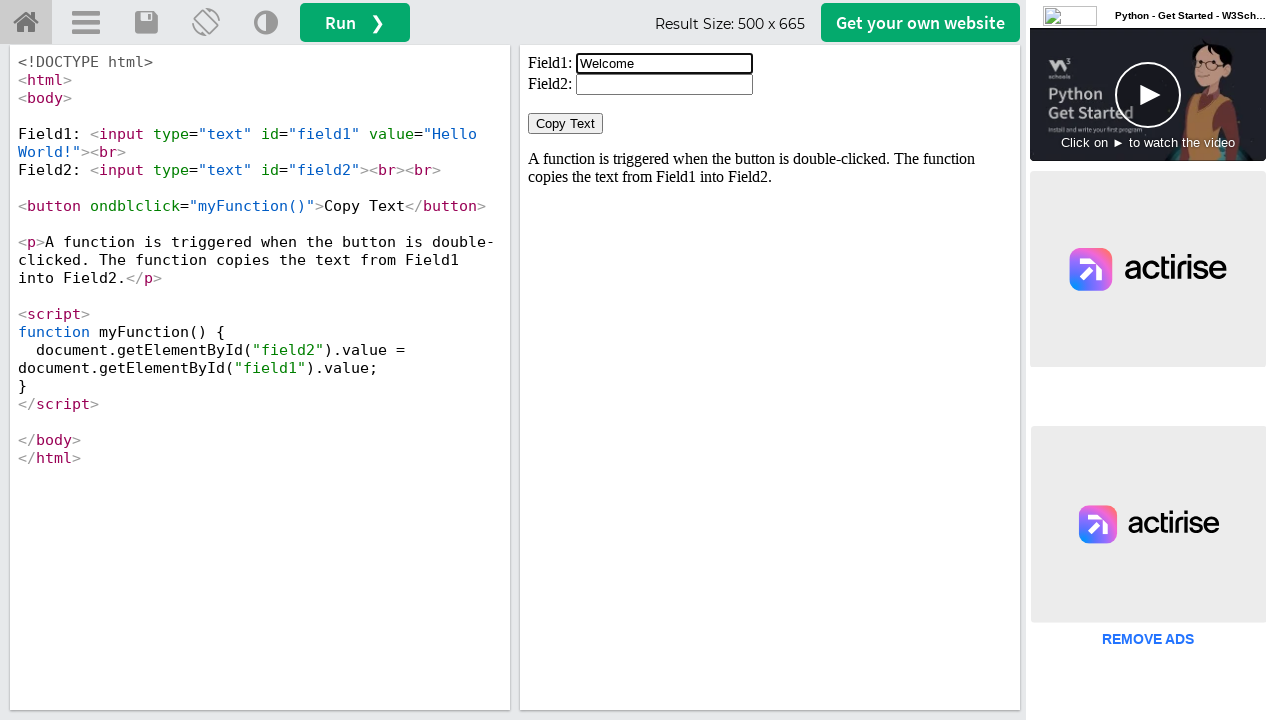

Located button element in iframe
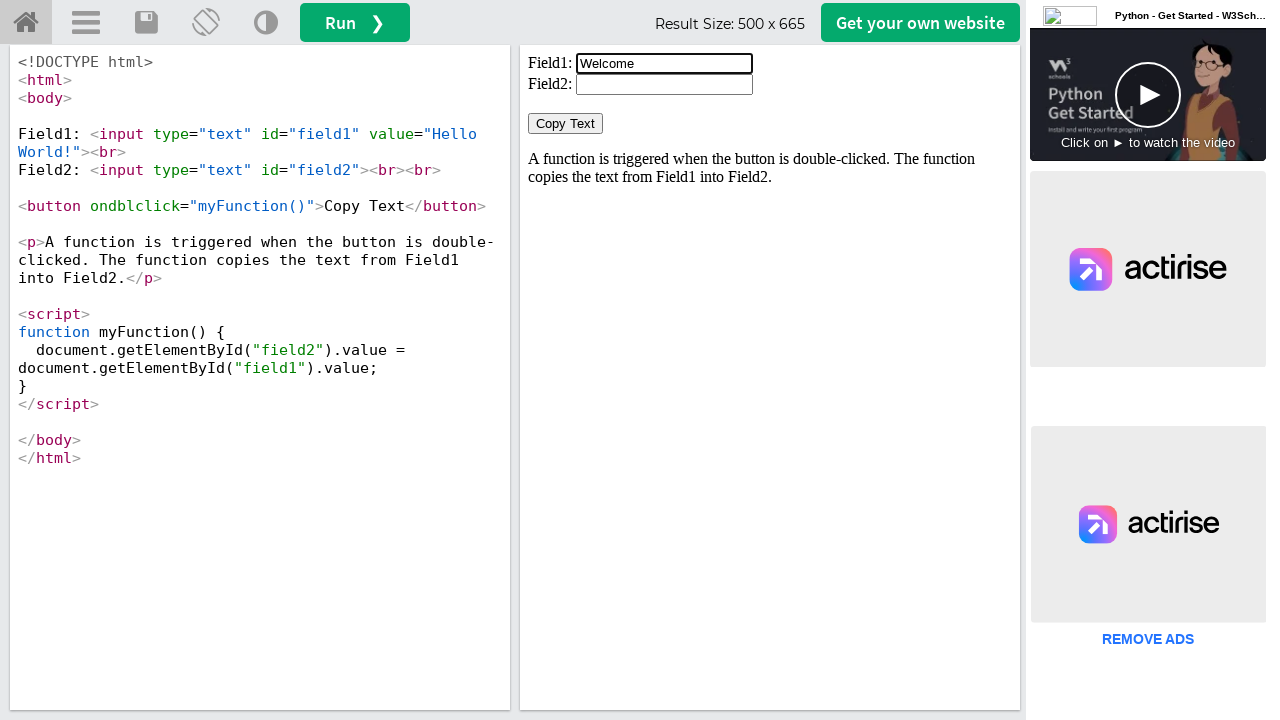

Double-clicked the button to trigger ondblclick event at (566, 124) on #iframeResult >> internal:control=enter-frame >> body > button
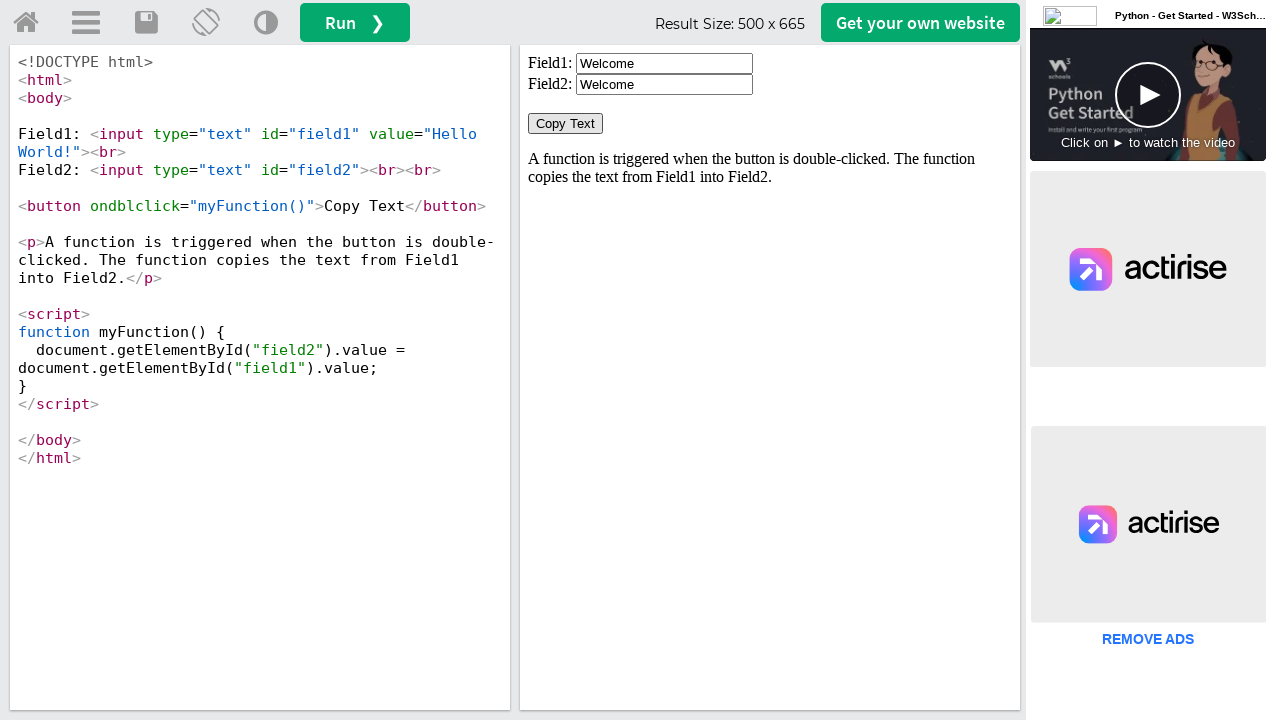

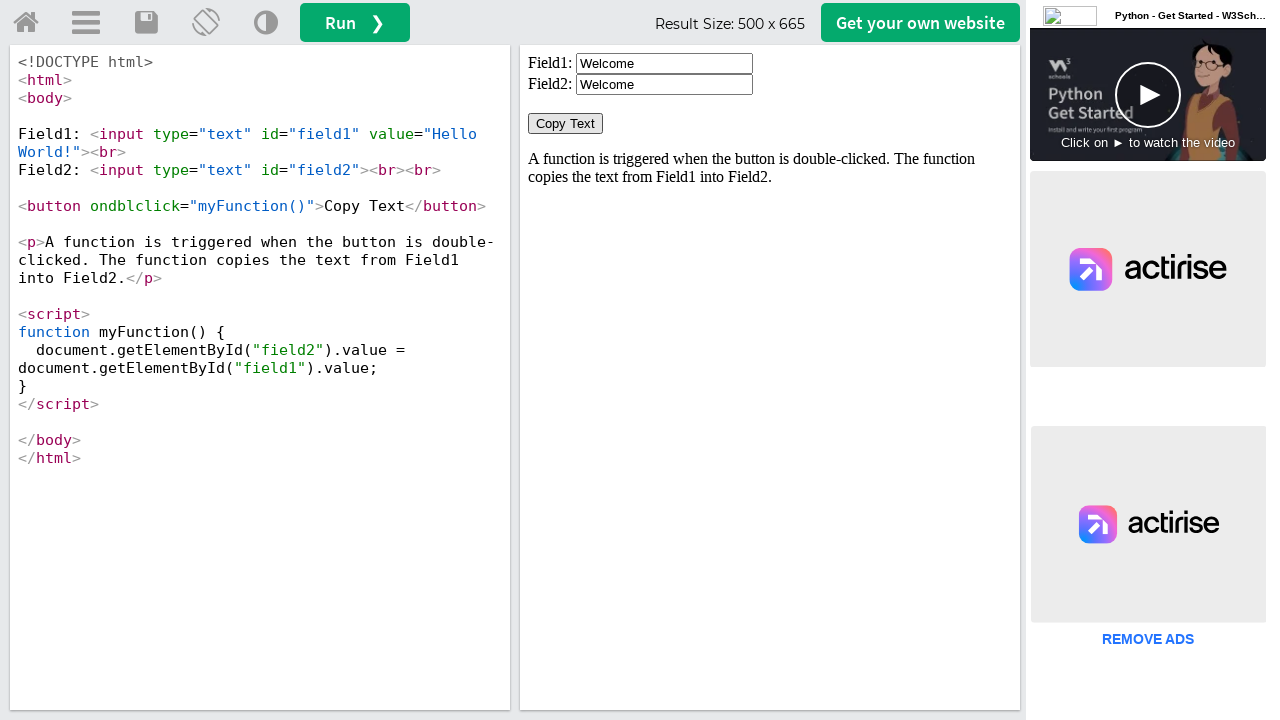